Tests an e-commerce flow by adding multiple products to cart, proceeding to checkout, applying a promo code, and verifying the success message

Starting URL: https://rahulshettyacademy.com/seleniumPractise

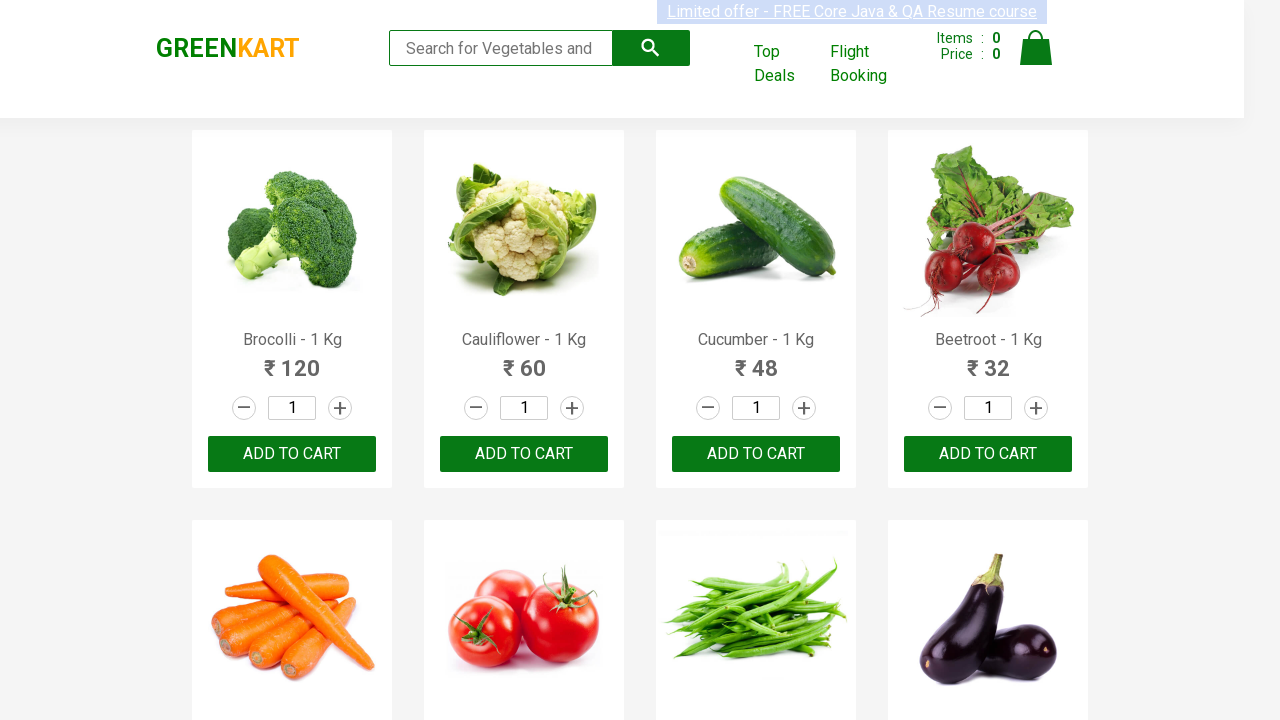

Located all product tiles on the page
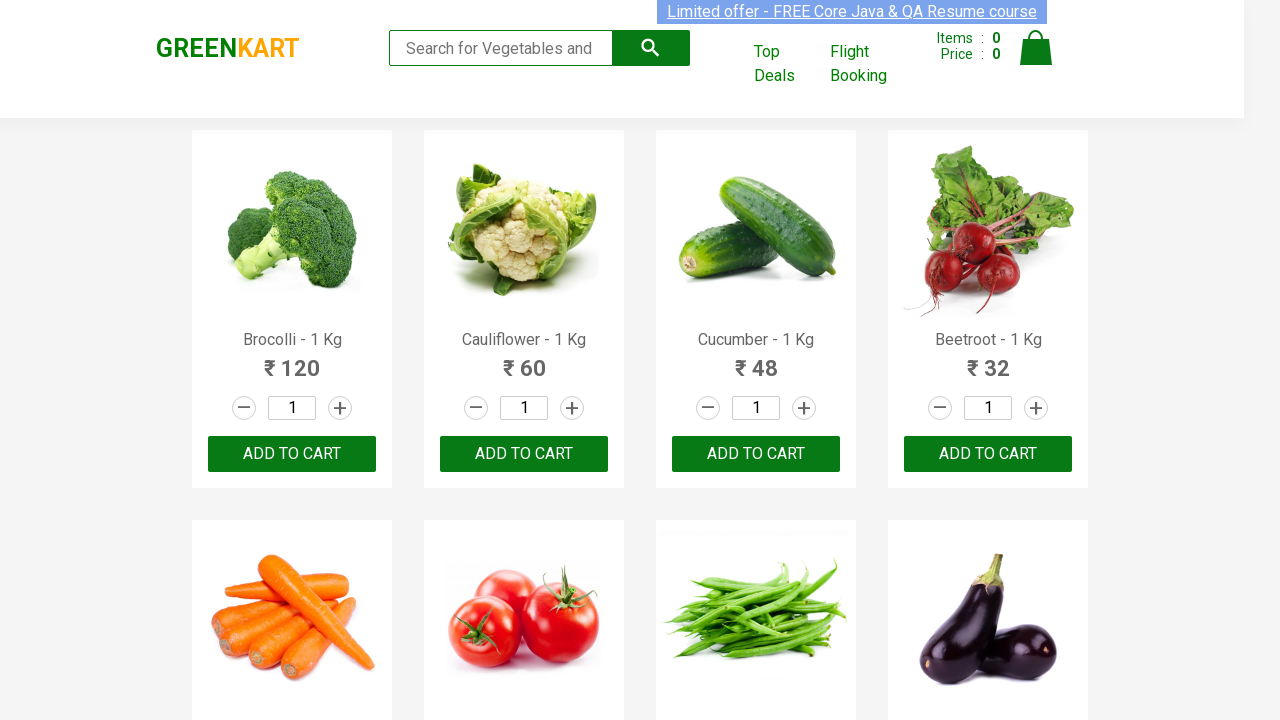

Clicked 'Add to Cart' button for Brocolli at (292, 454) on .product >> nth=0 >> button[type='button']
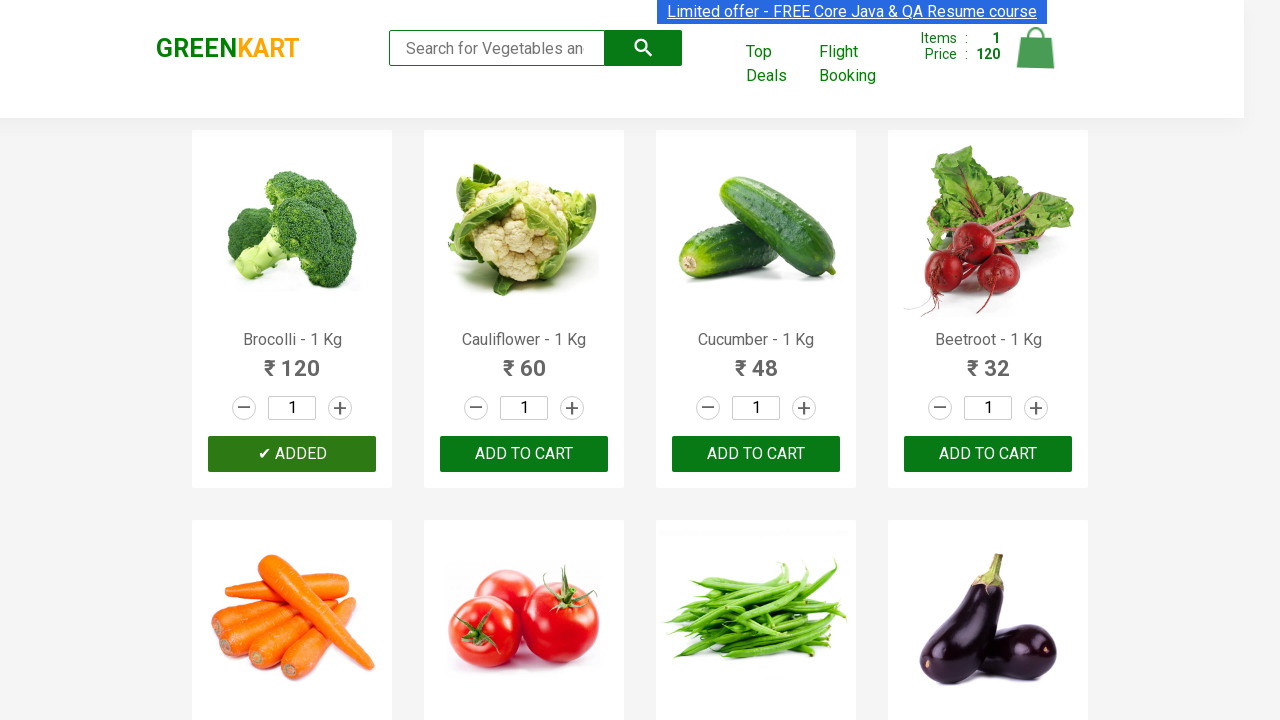

Clicked 'Add to Cart' button for Cucumber at (756, 454) on .product >> nth=2 >> button[type='button']
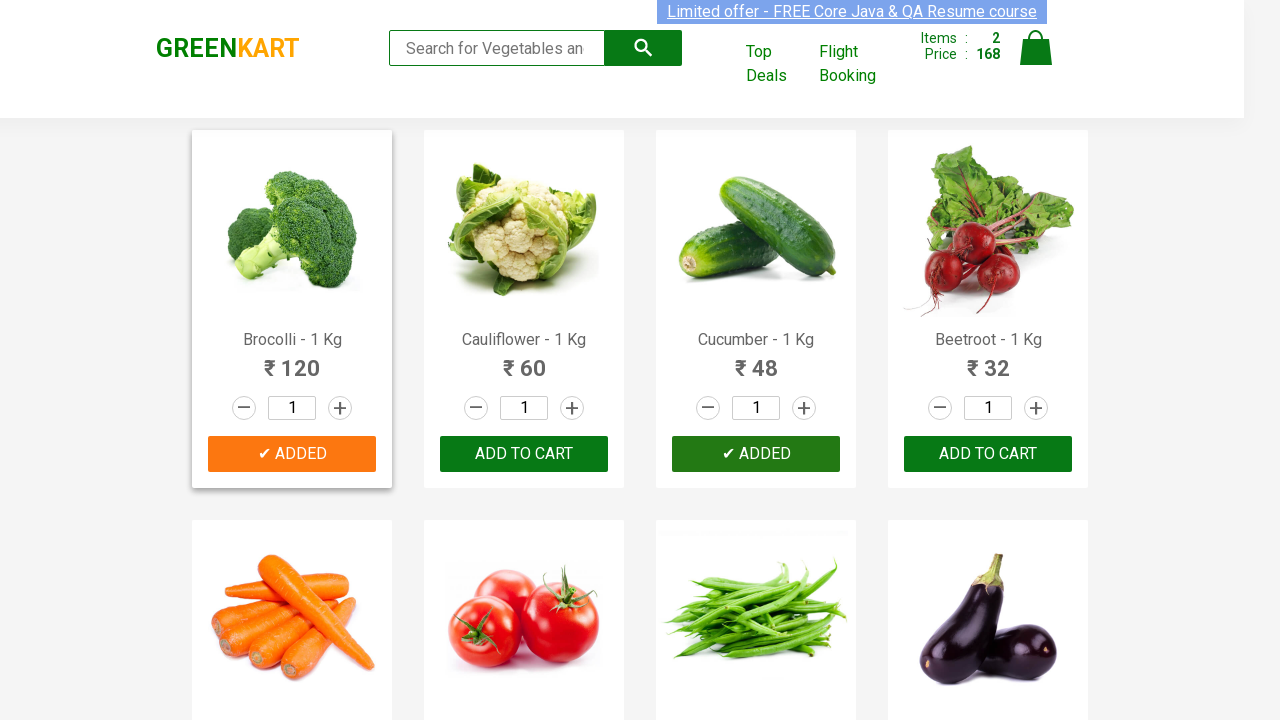

Clicked 'Add to Cart' button for Beetroot at (988, 454) on .product >> nth=3 >> button[type='button']
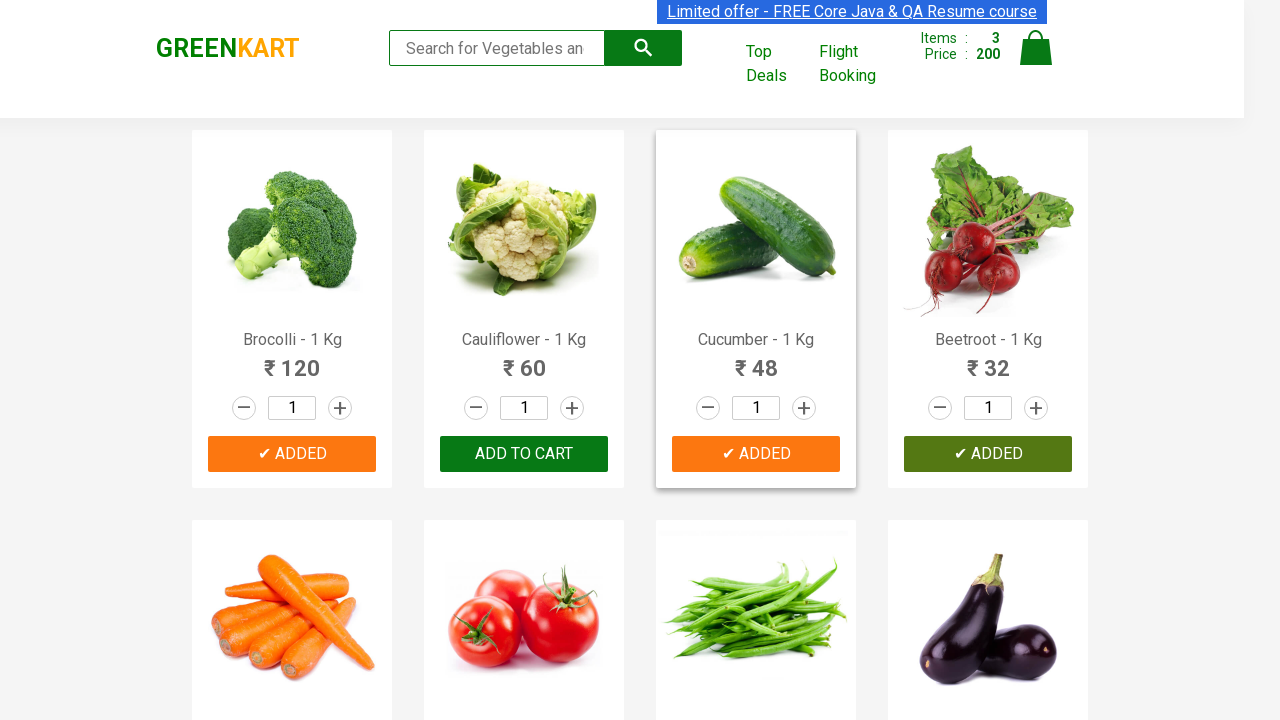

Clicked on the cart icon to view cart at (1036, 59) on a[class='cart-icon']
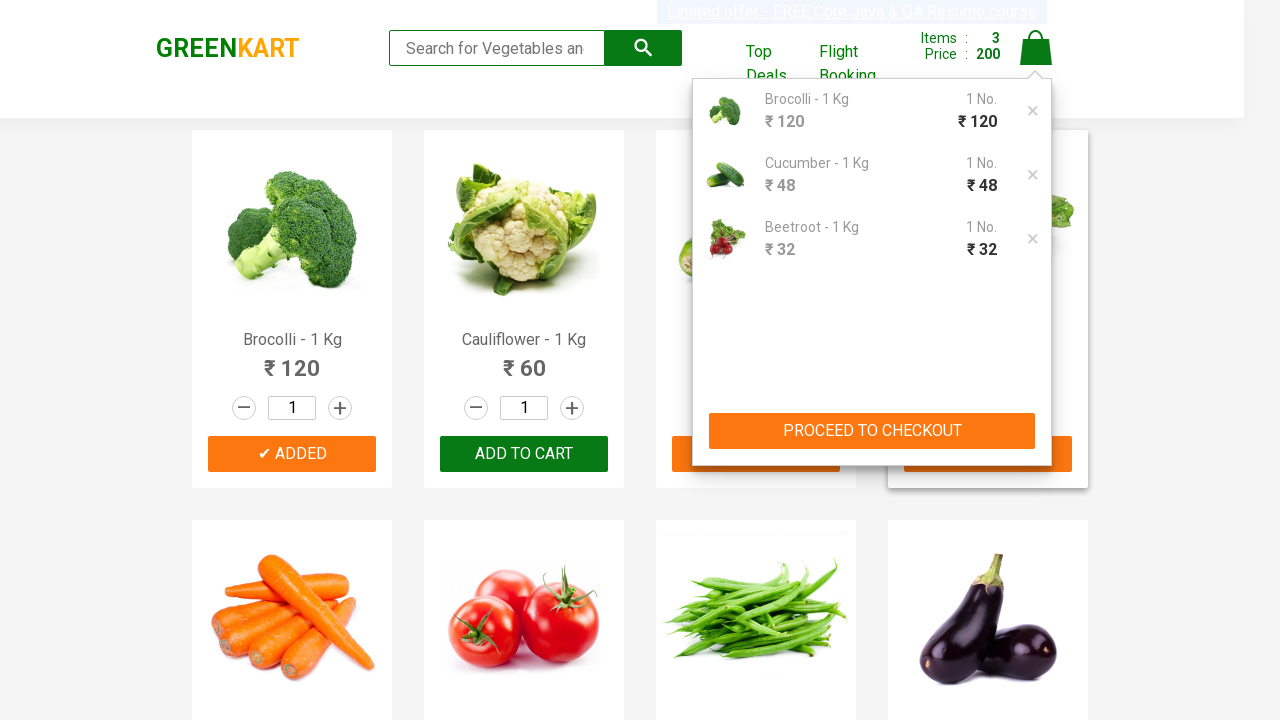

Clicked the proceed to checkout button at (872, 431) on xpath=//div[@class='action-block']//button
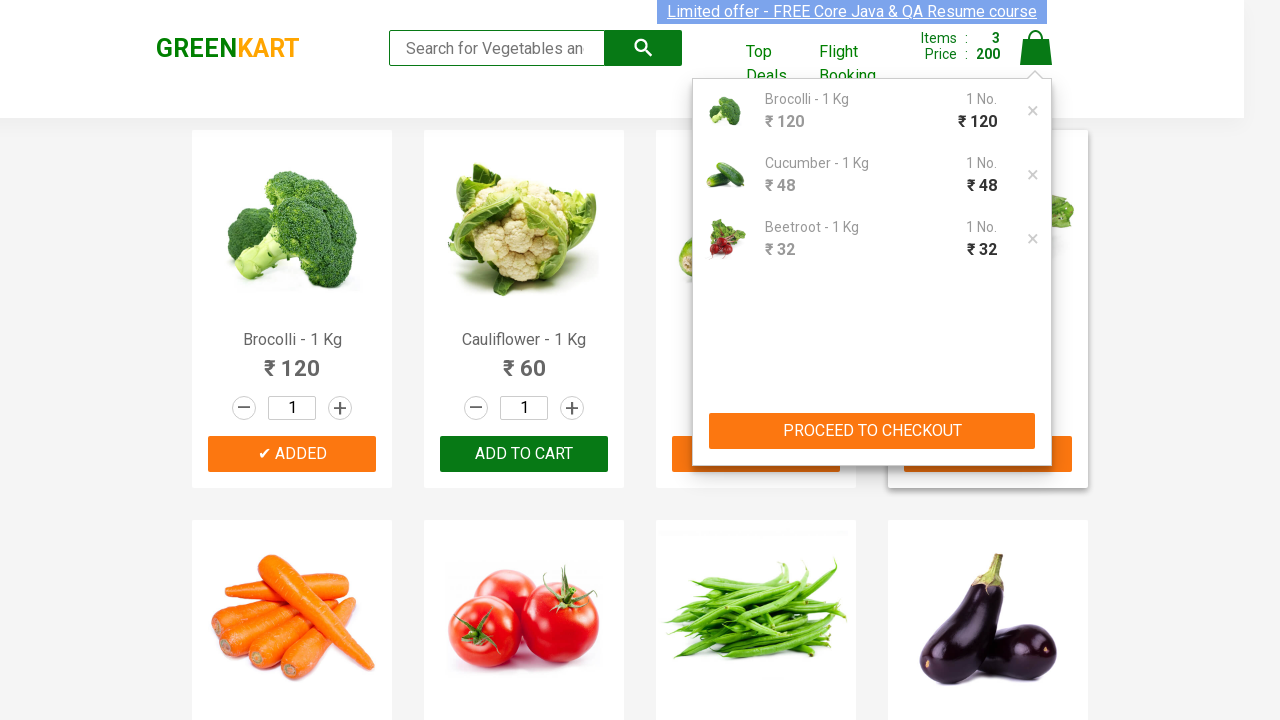

Entered promo code 'rahulshettyacademy' on .promoCode
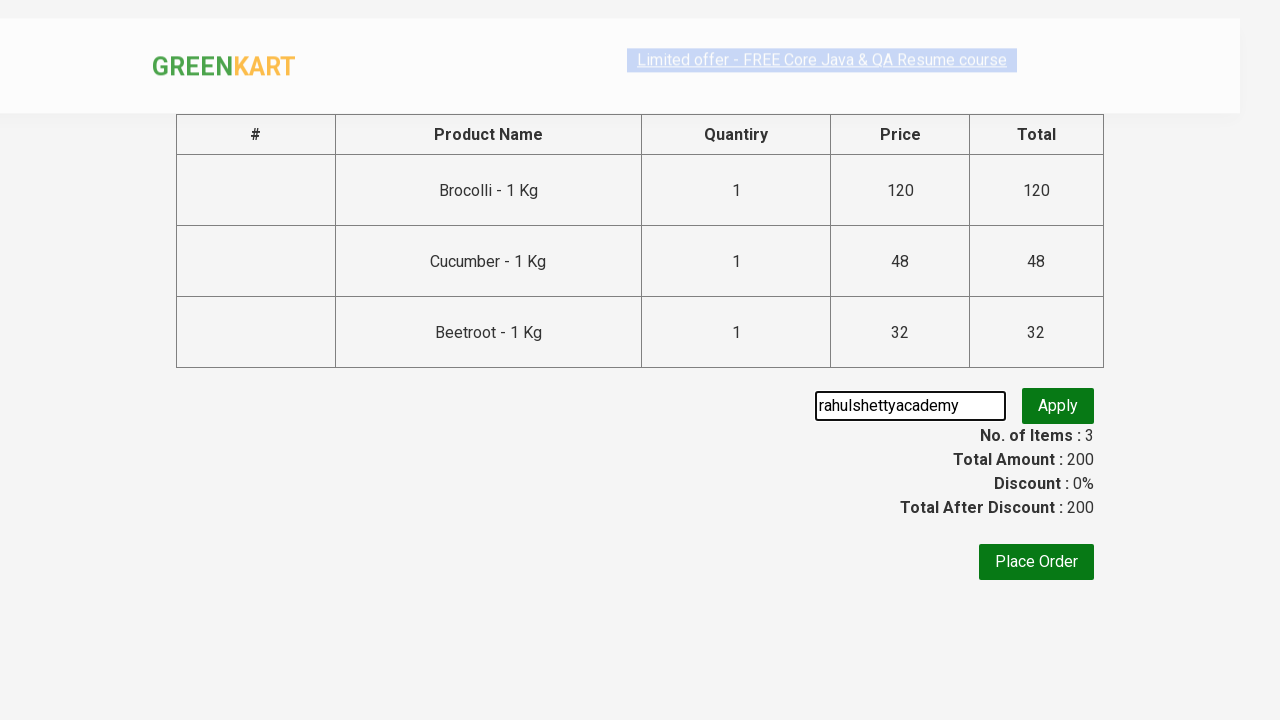

Clicked the apply promo code button at (1058, 406) on .promoBtn
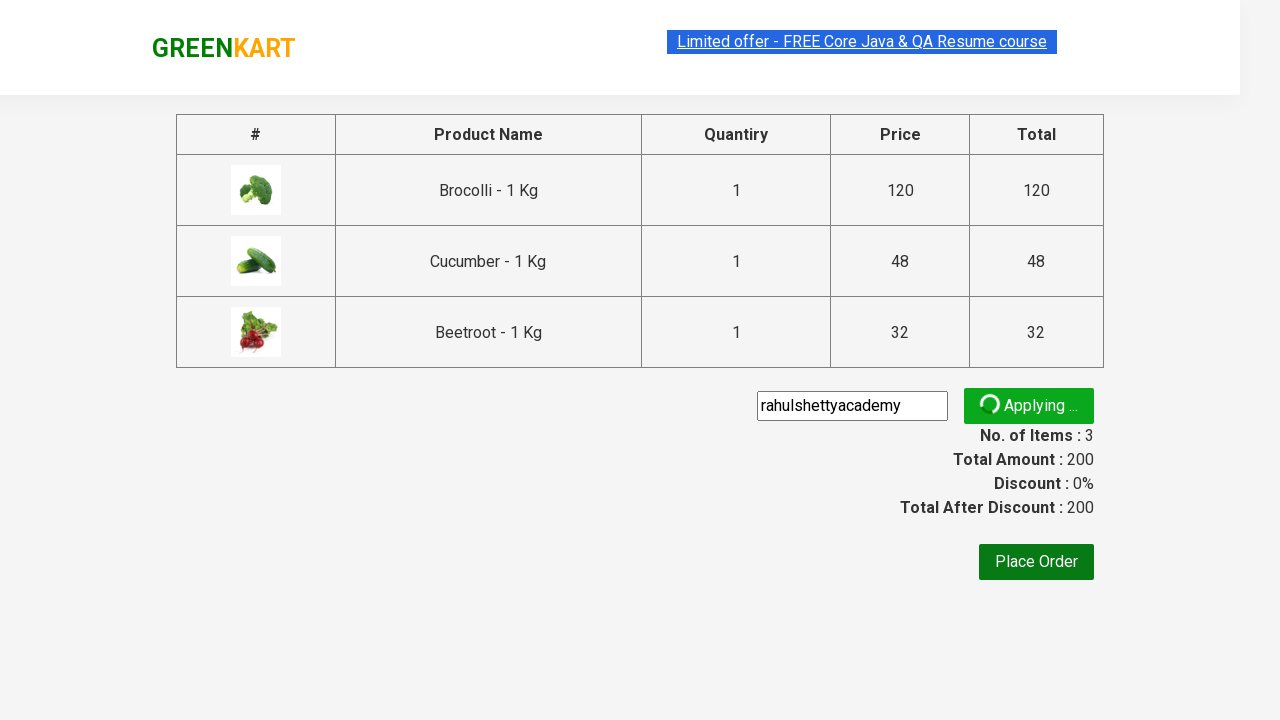

Waited for promo success message to appear
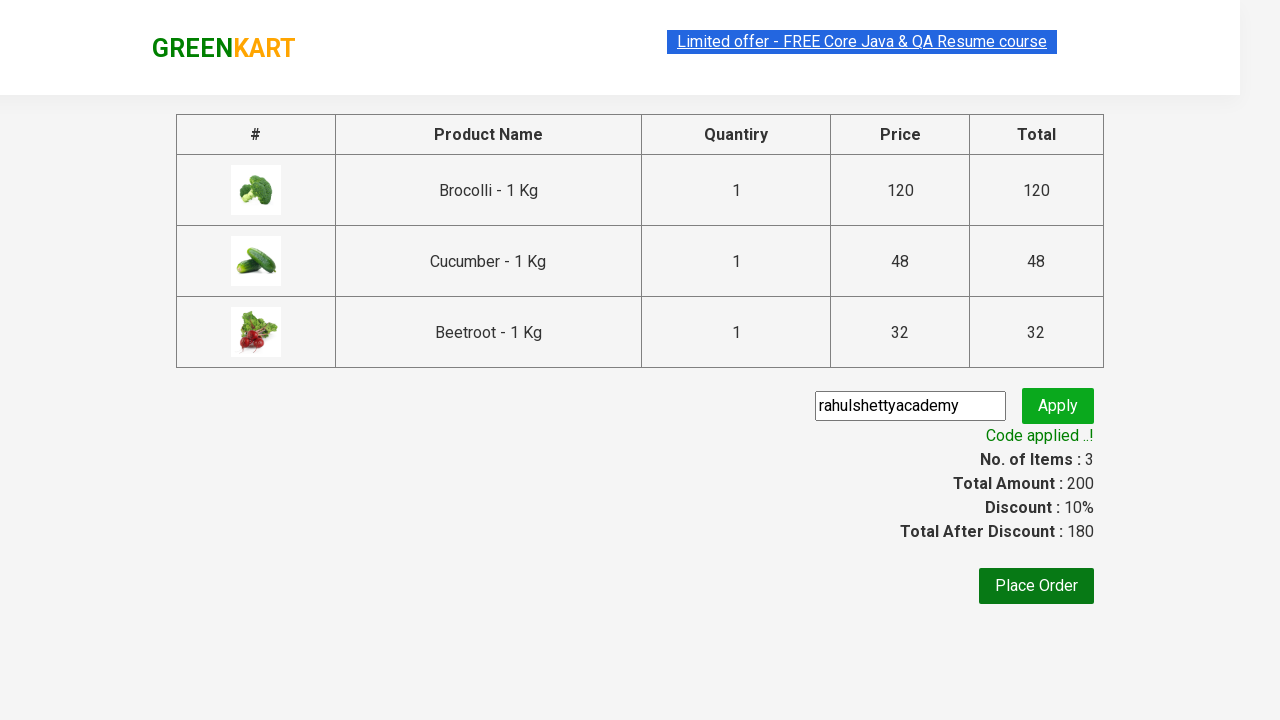

Retrieved promo success message: 'Code applied ..!'
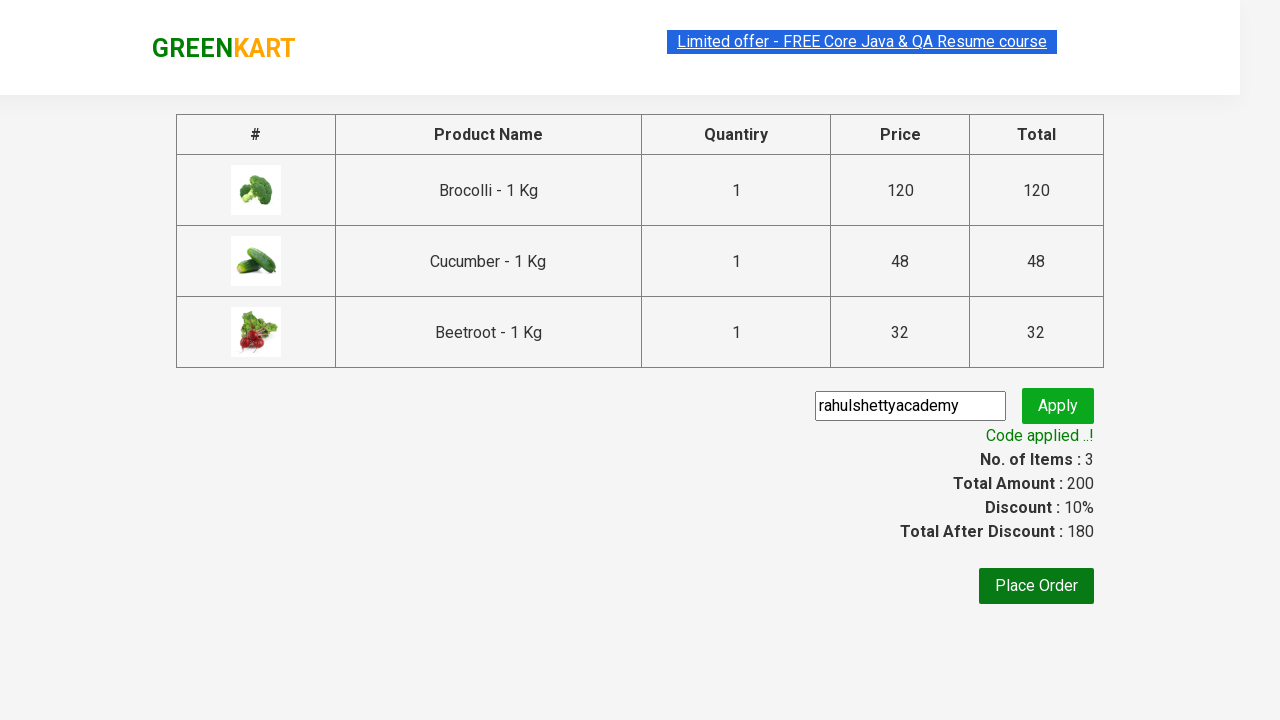

Verified promo code was successfully applied
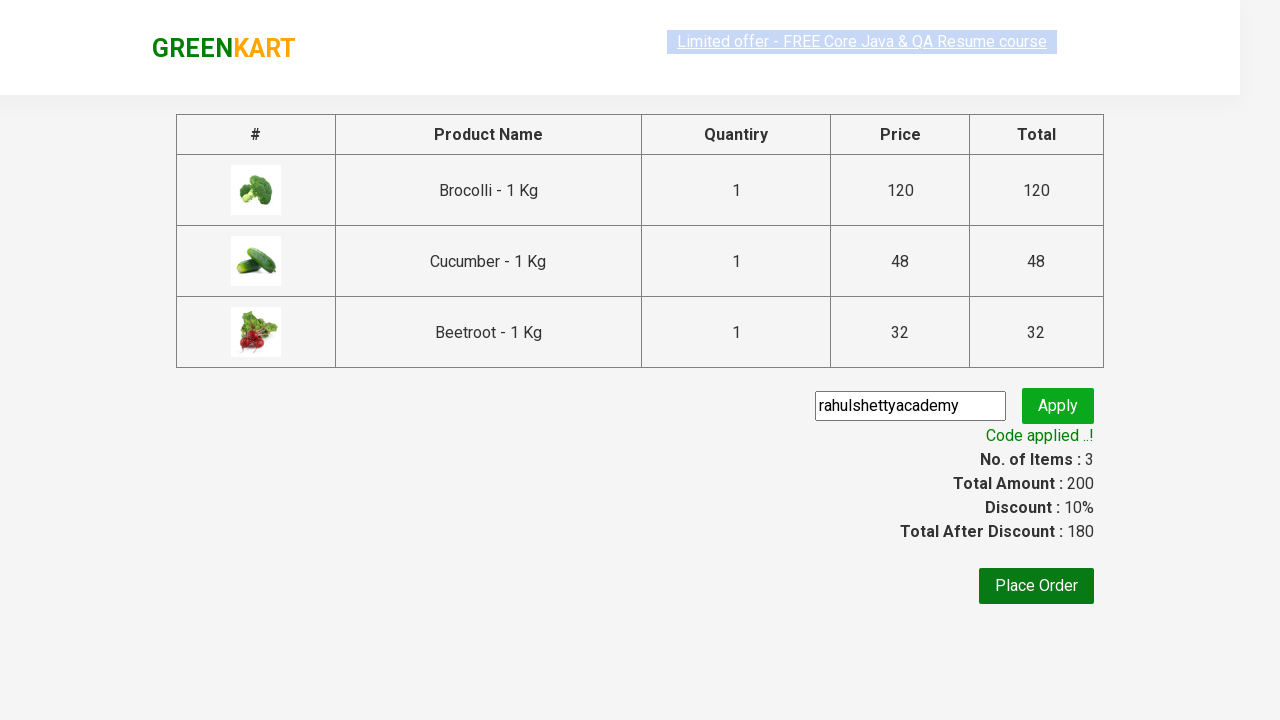

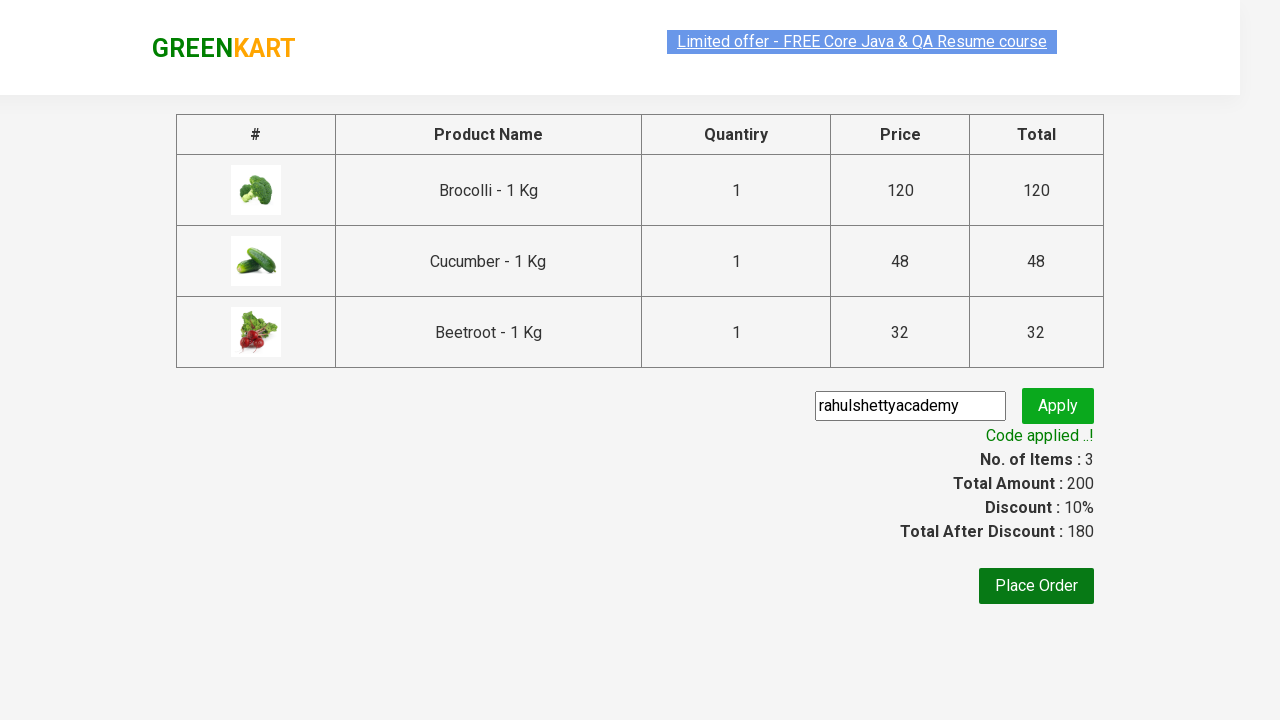